Tests auto-wait functionality by clearing and filling an input, then clicking buttons with timeout handling

Starting URL: https://play1.automationcamp.ir/expected_conditions.html

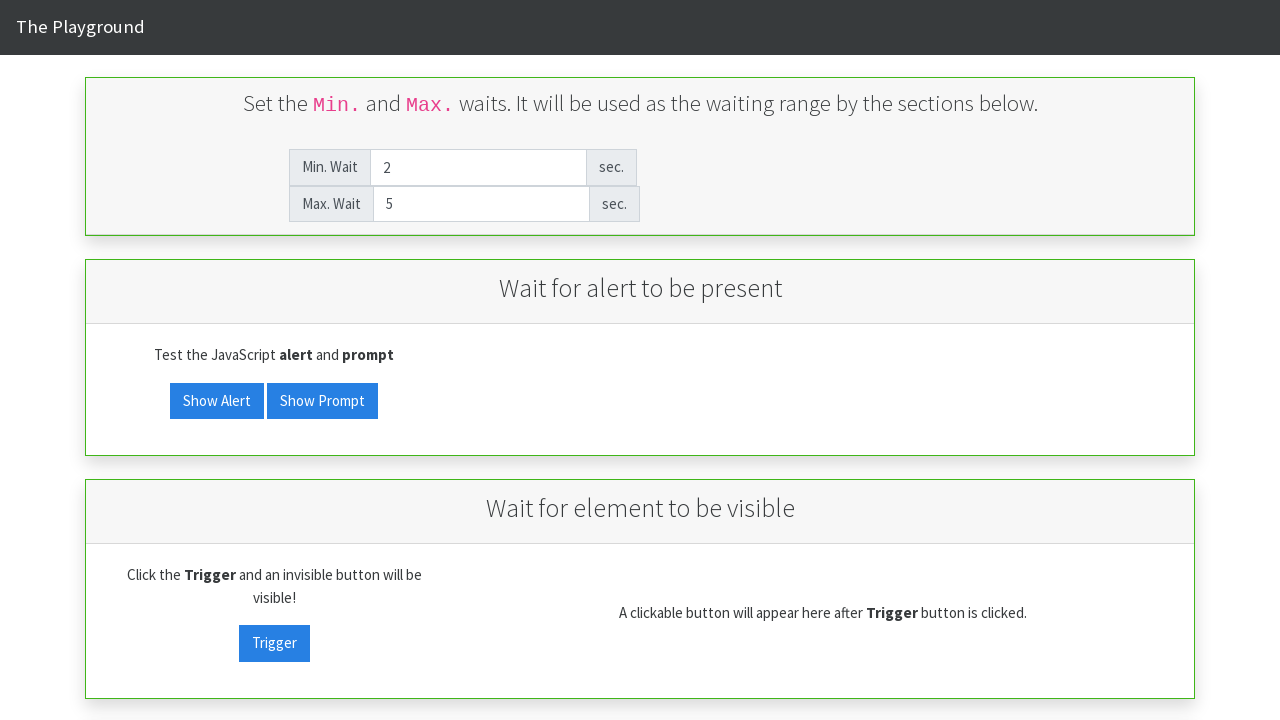

Located minimum wait input field
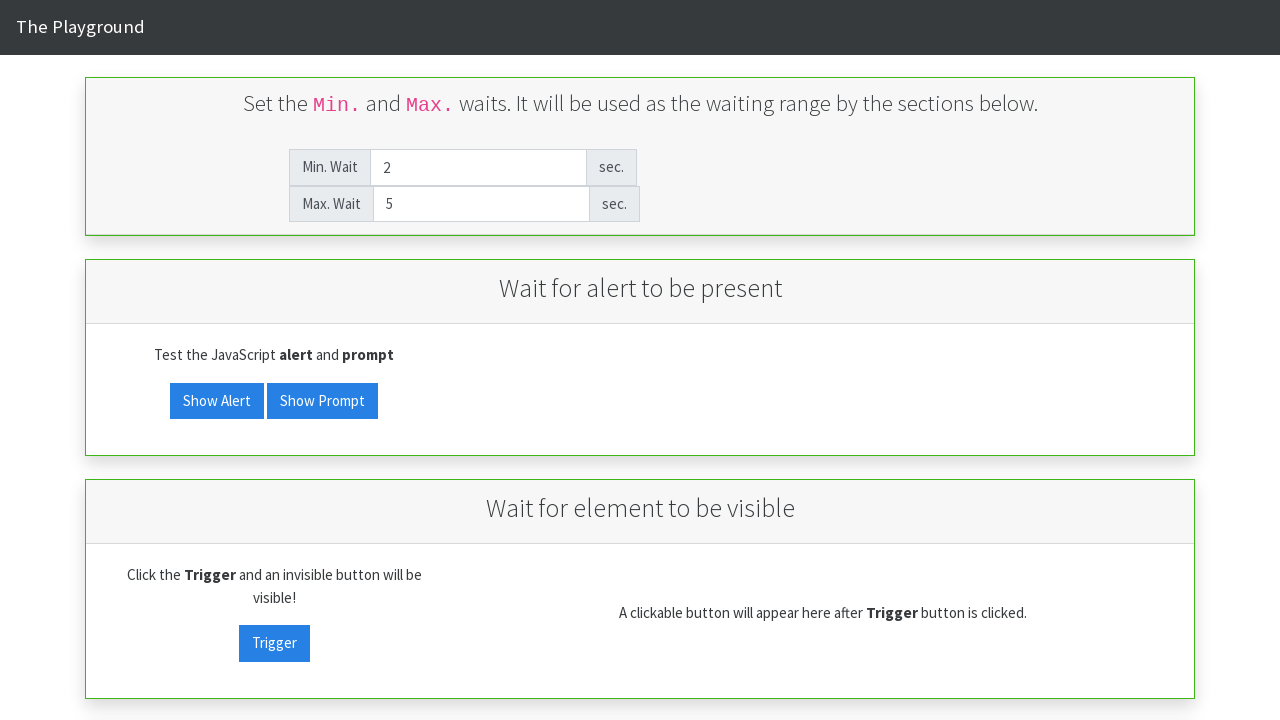

Cleared minimum wait input field on #min_wait
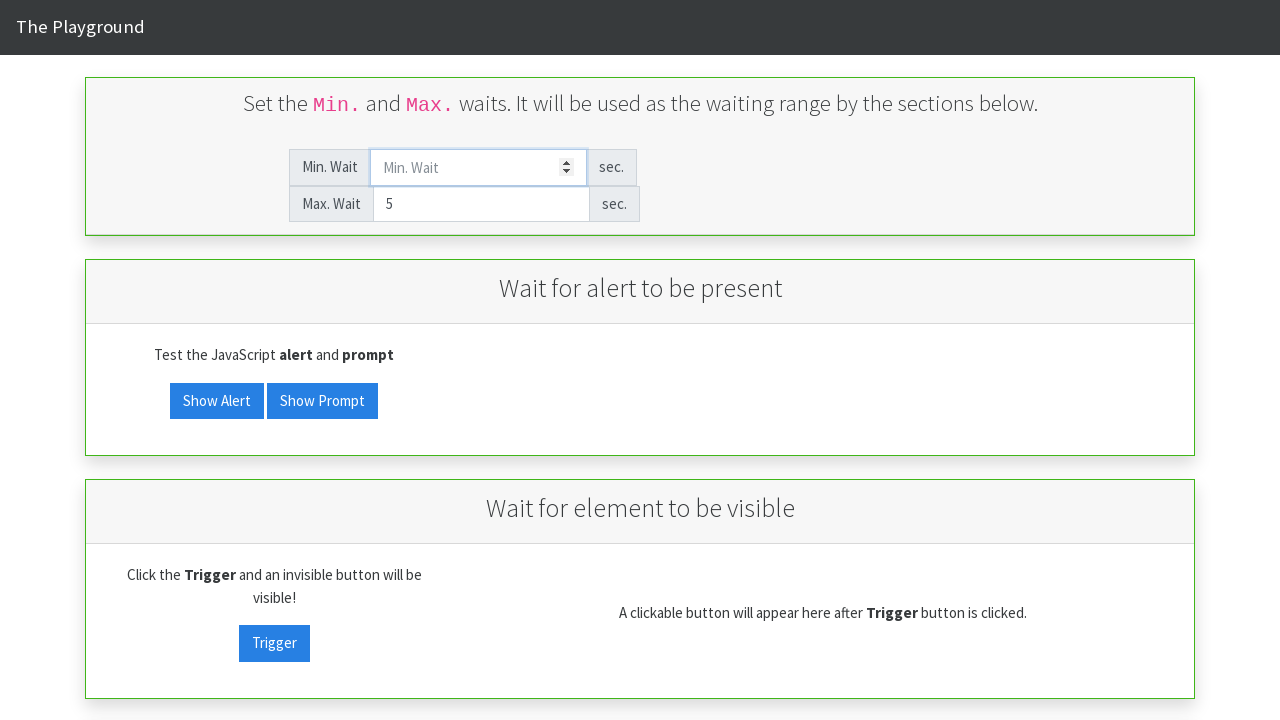

Filled minimum wait input with value '5' on #min_wait
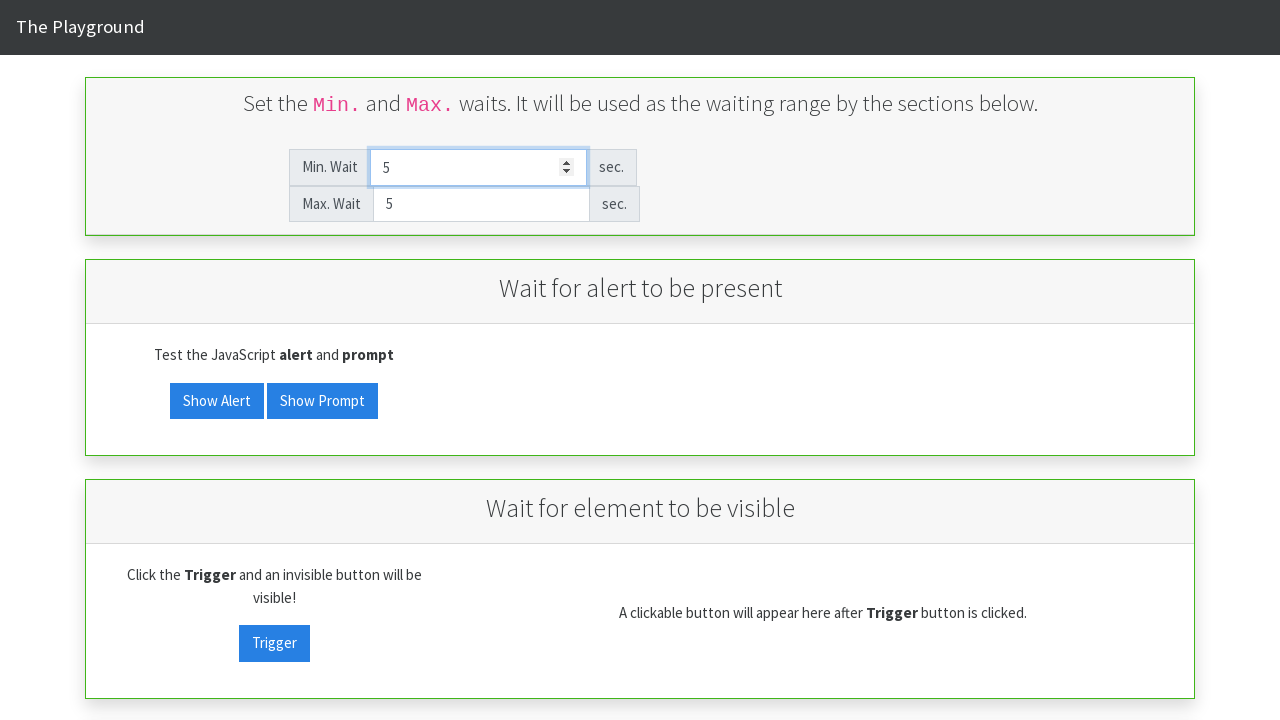

Clicked visibility trigger button at (274, 643) on #visibility_trigger
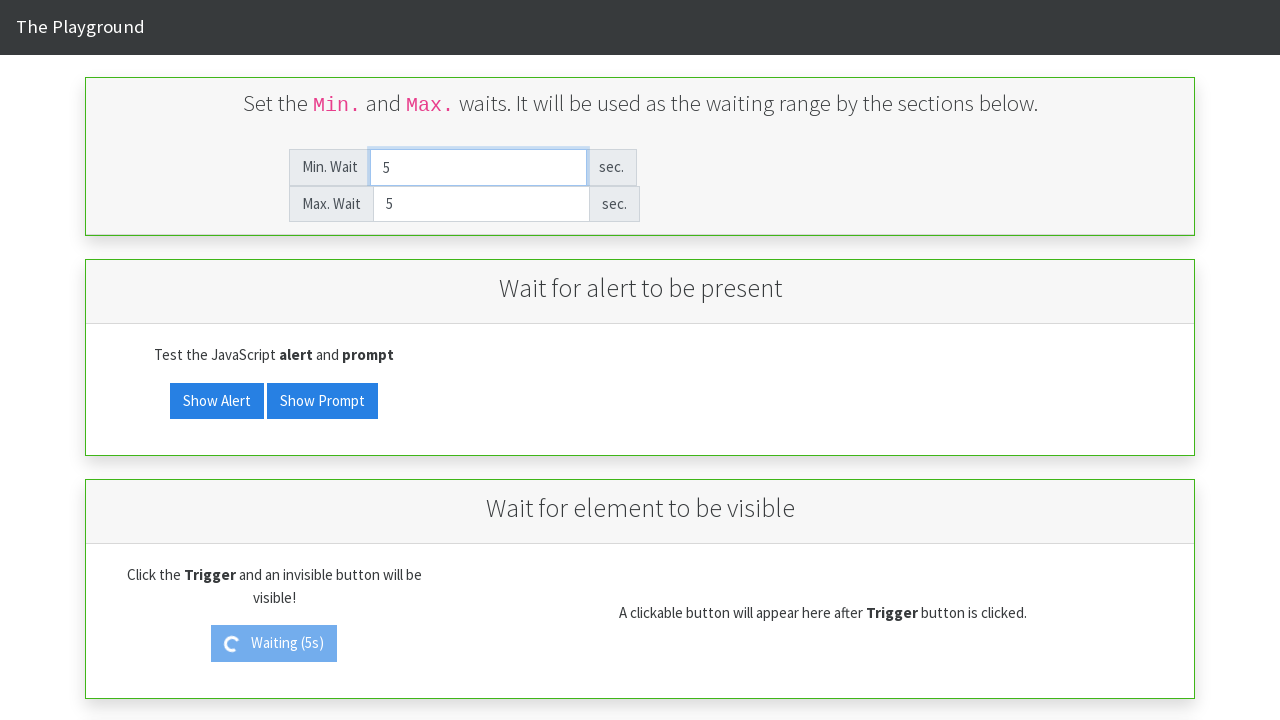

Clicked visibility target with 6000ms timeout at (823, 640) on #visibility_target
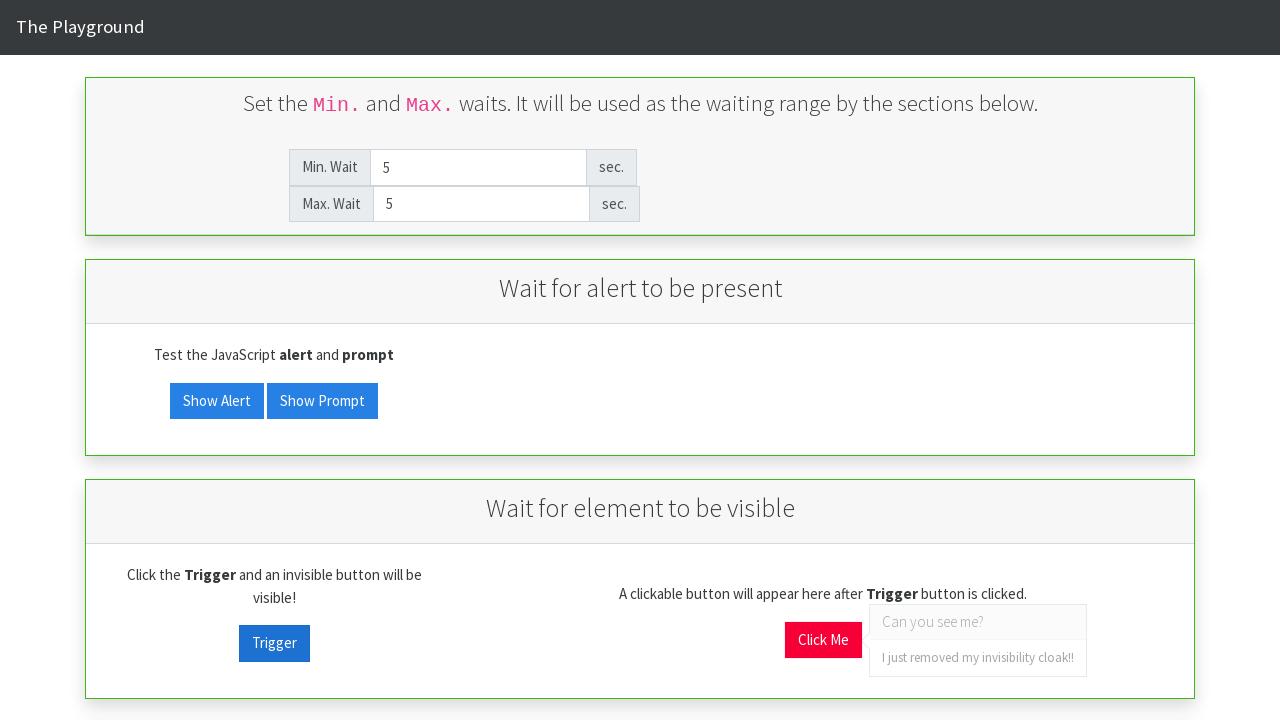

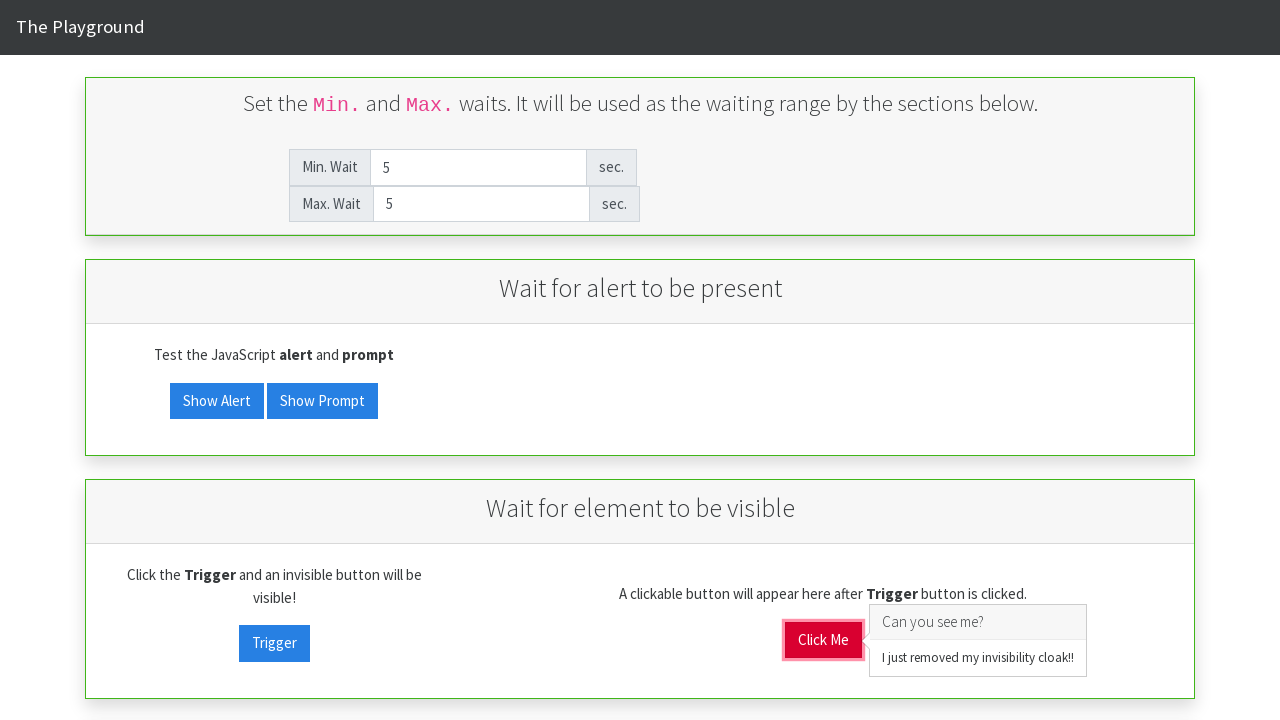